Tests dynamic passenger dropdown by clicking to open it, incrementing adult count 4 times, closing the dropdown, and verifying the result shows 5 Adult

Starting URL: https://rahulshettyacademy.com/dropdownsPractise/

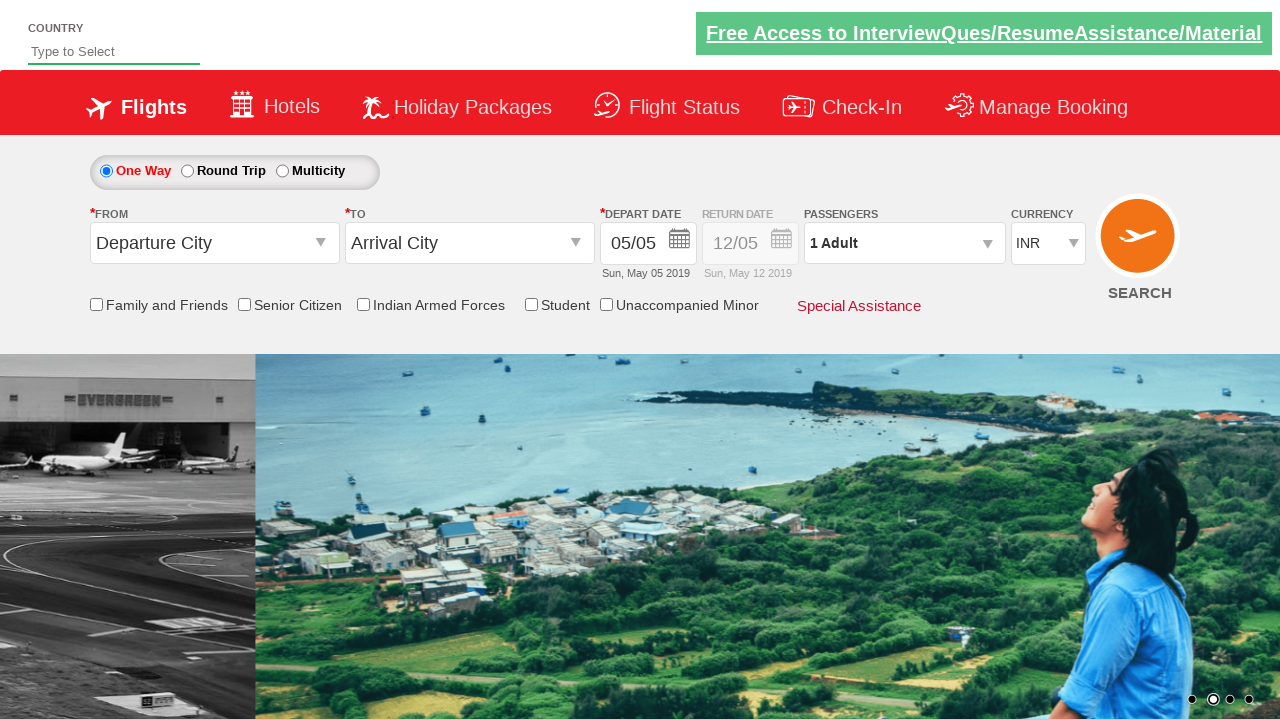

Clicked passenger info dropdown to open it at (904, 243) on #divpaxinfo
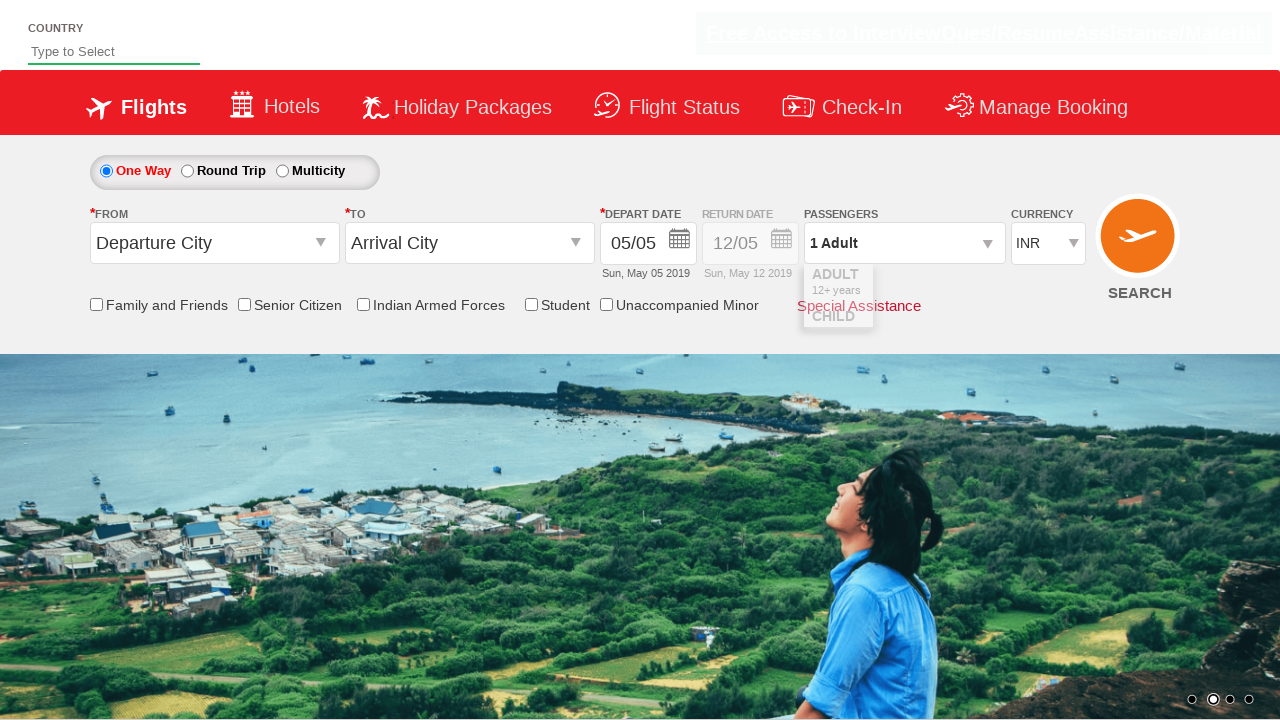

Waited for dropdown to open
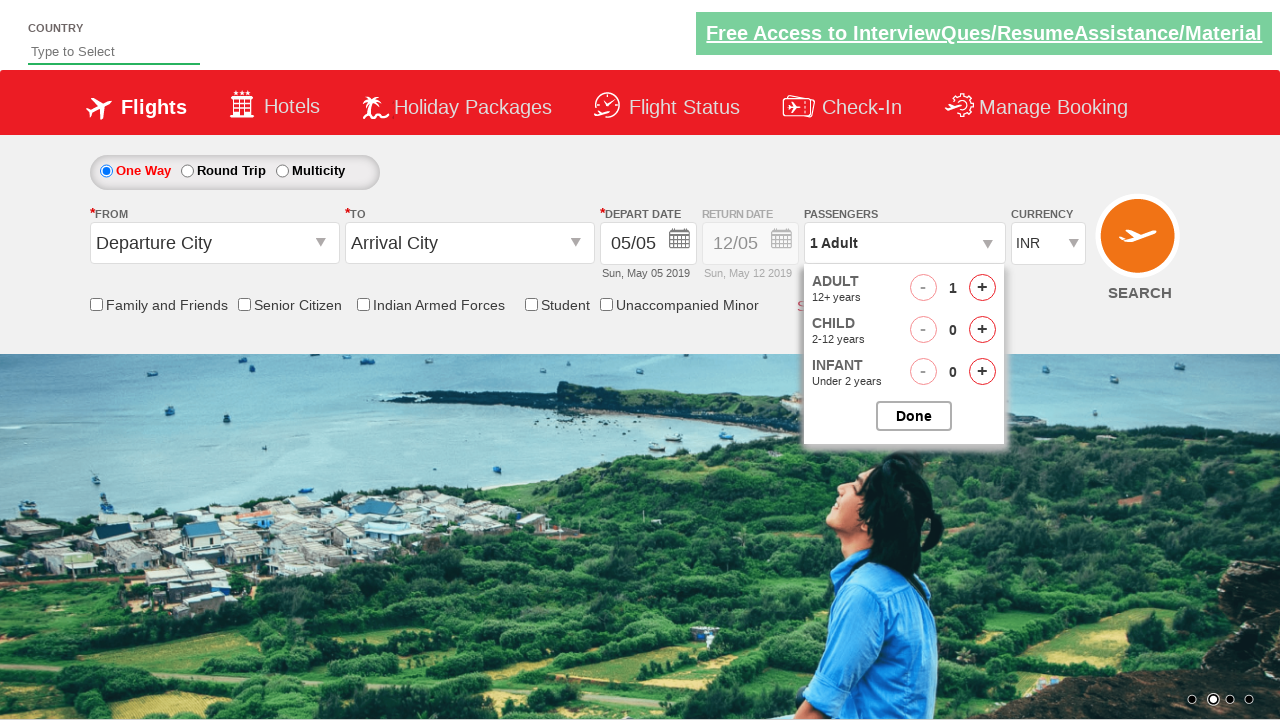

Waited before incrementing adult count
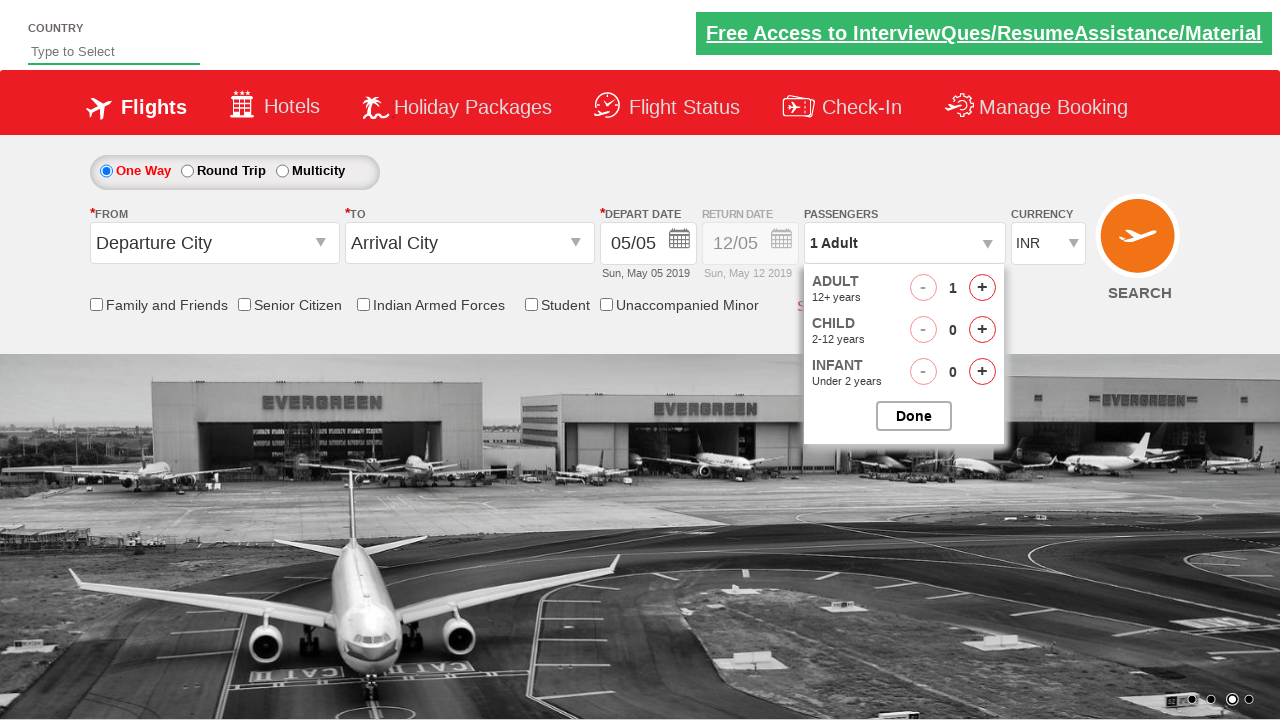

Clicked increment adult button (iteration 1 of 4) at (982, 288) on #hrefIncAdt
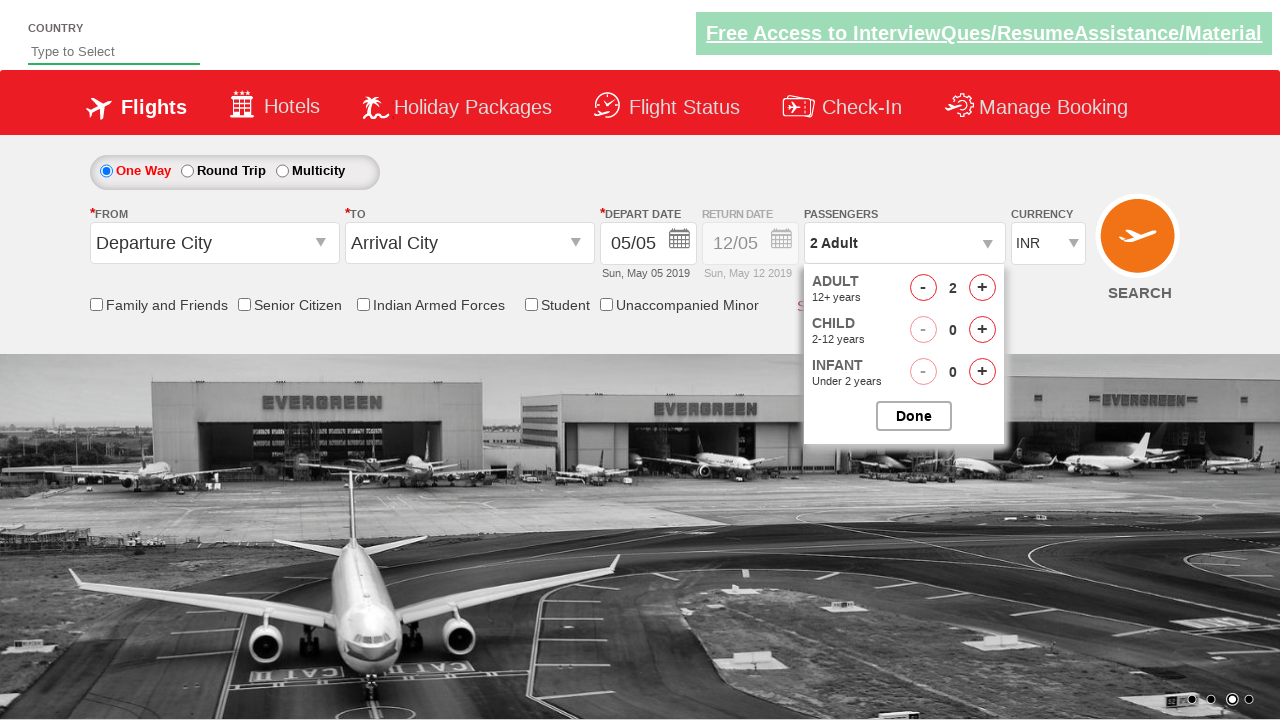

Waited before incrementing adult count
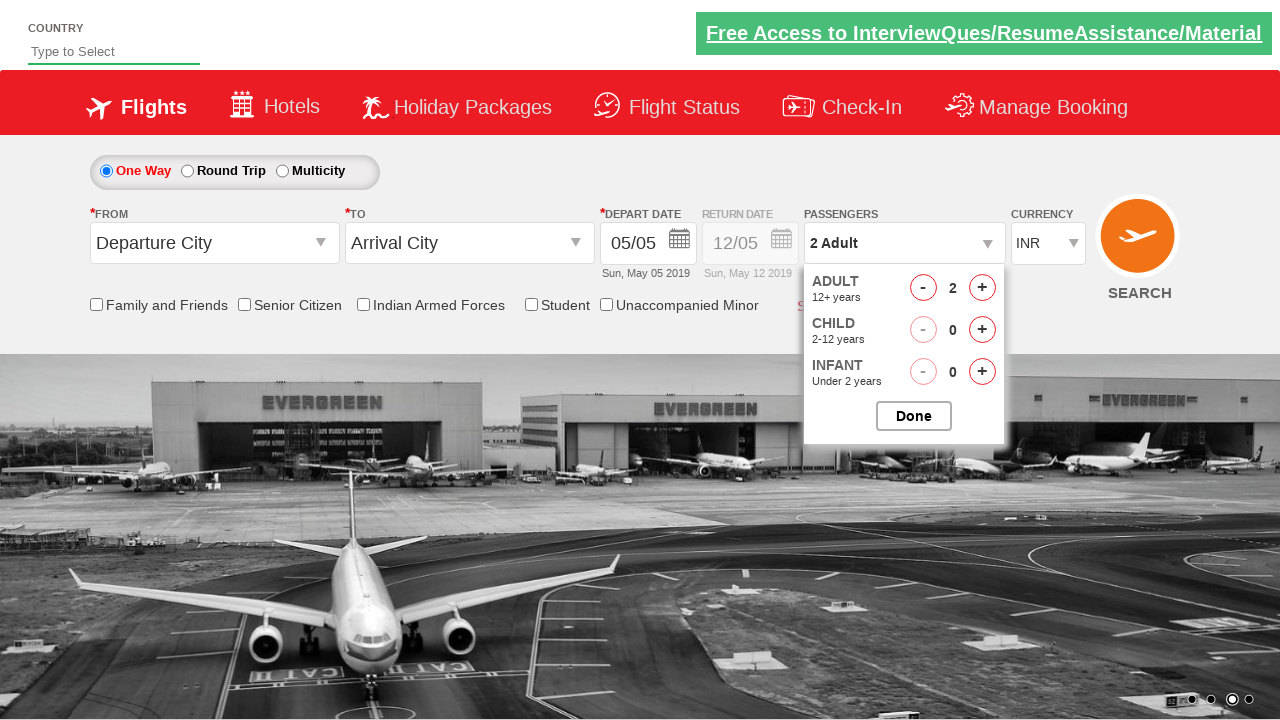

Clicked increment adult button (iteration 2 of 4) at (982, 288) on #hrefIncAdt
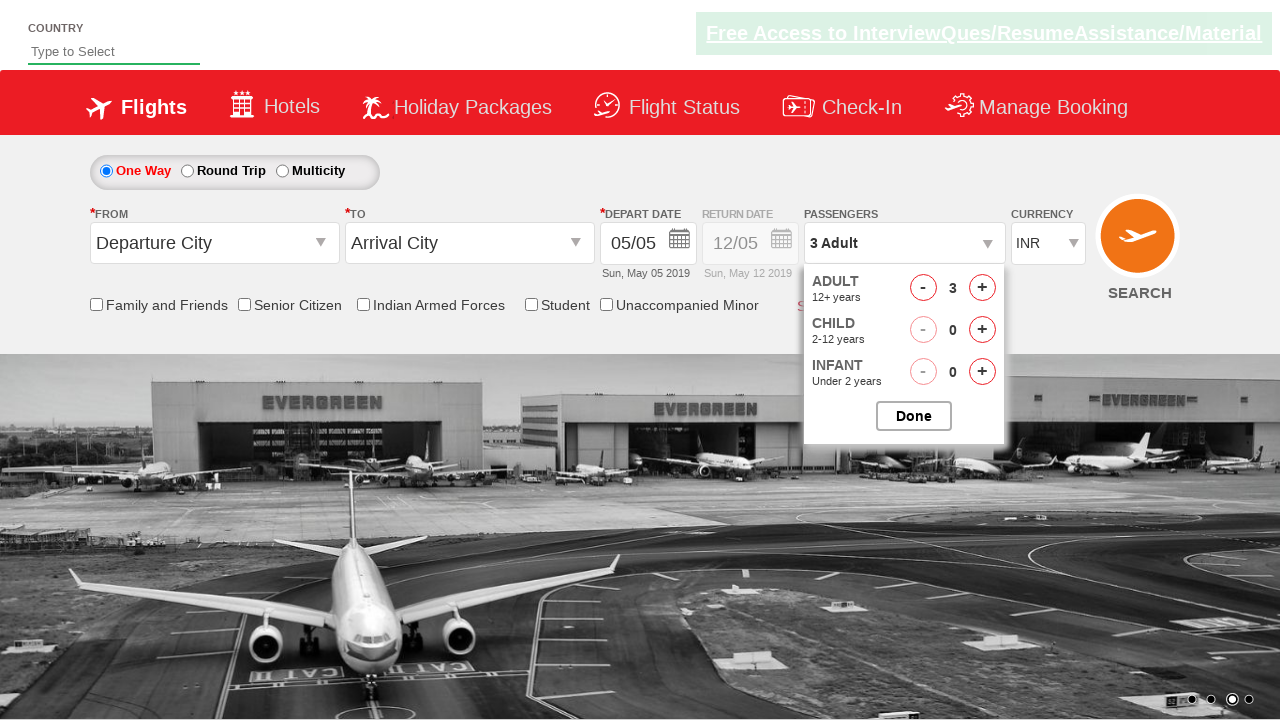

Waited before incrementing adult count
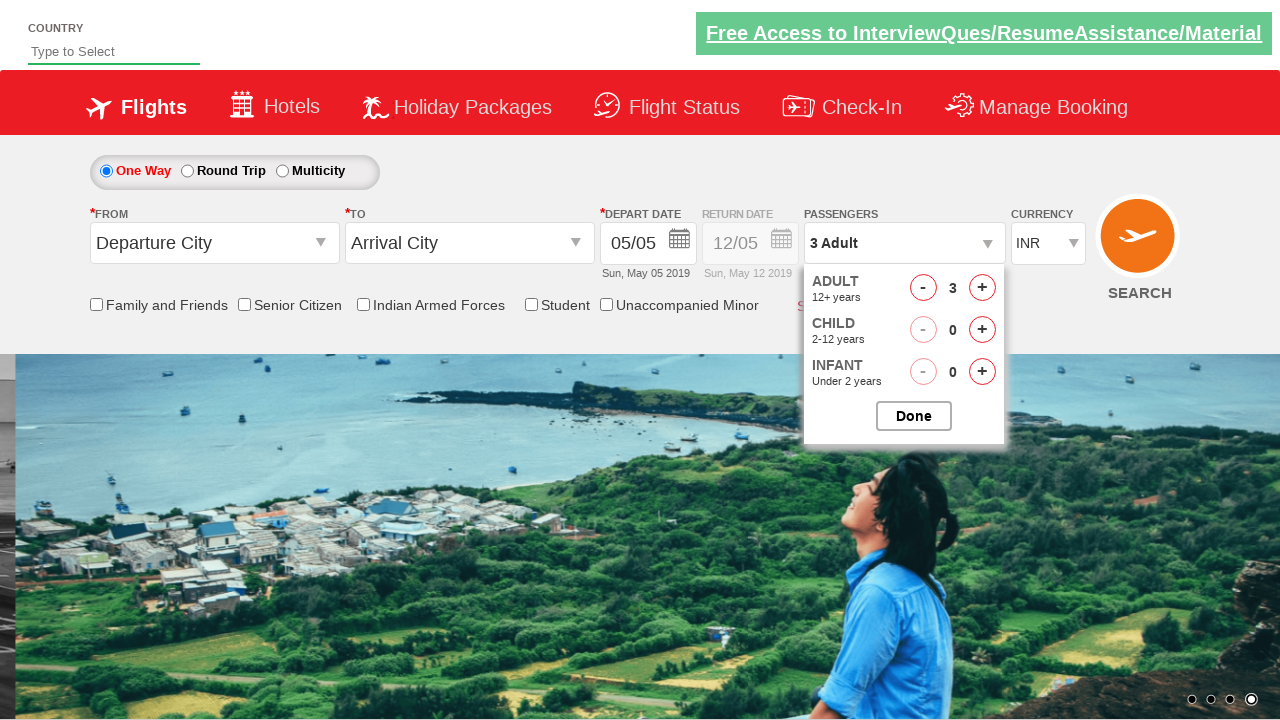

Clicked increment adult button (iteration 3 of 4) at (982, 288) on #hrefIncAdt
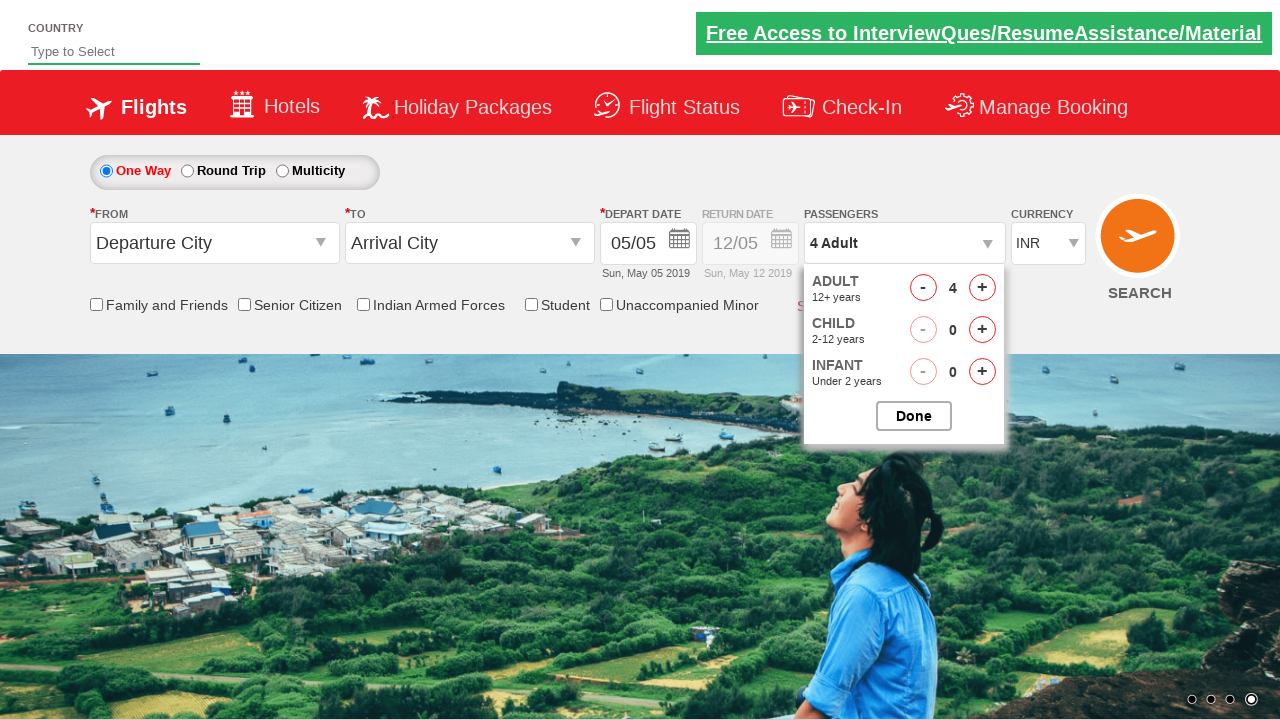

Waited before incrementing adult count
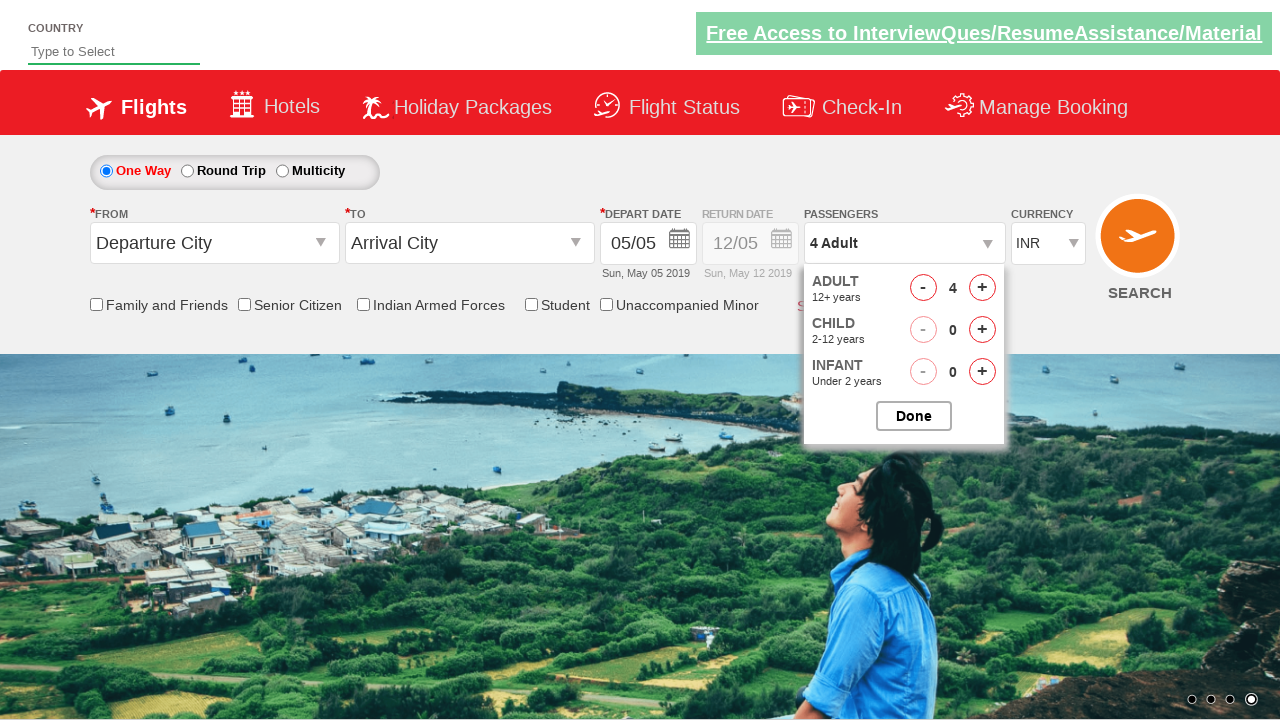

Clicked increment adult button (iteration 4 of 4) at (982, 288) on #hrefIncAdt
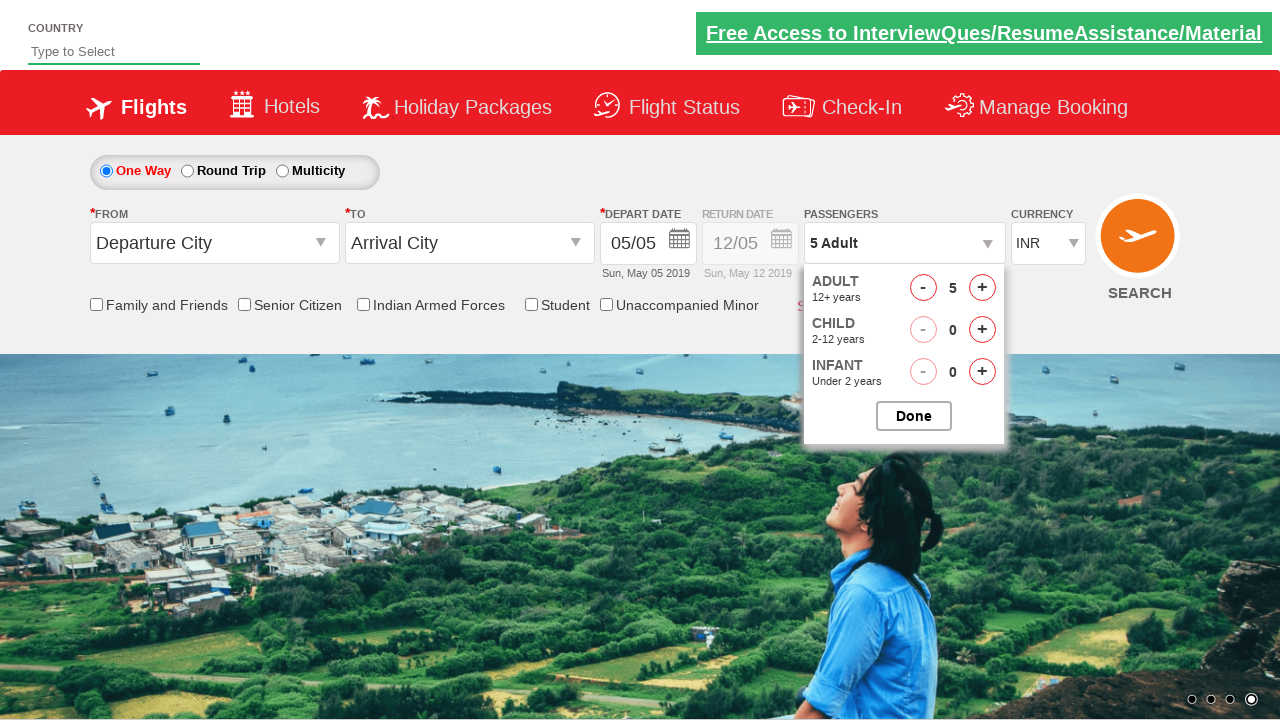

Clicked button to close passenger options dropdown at (914, 416) on #btnclosepaxoption
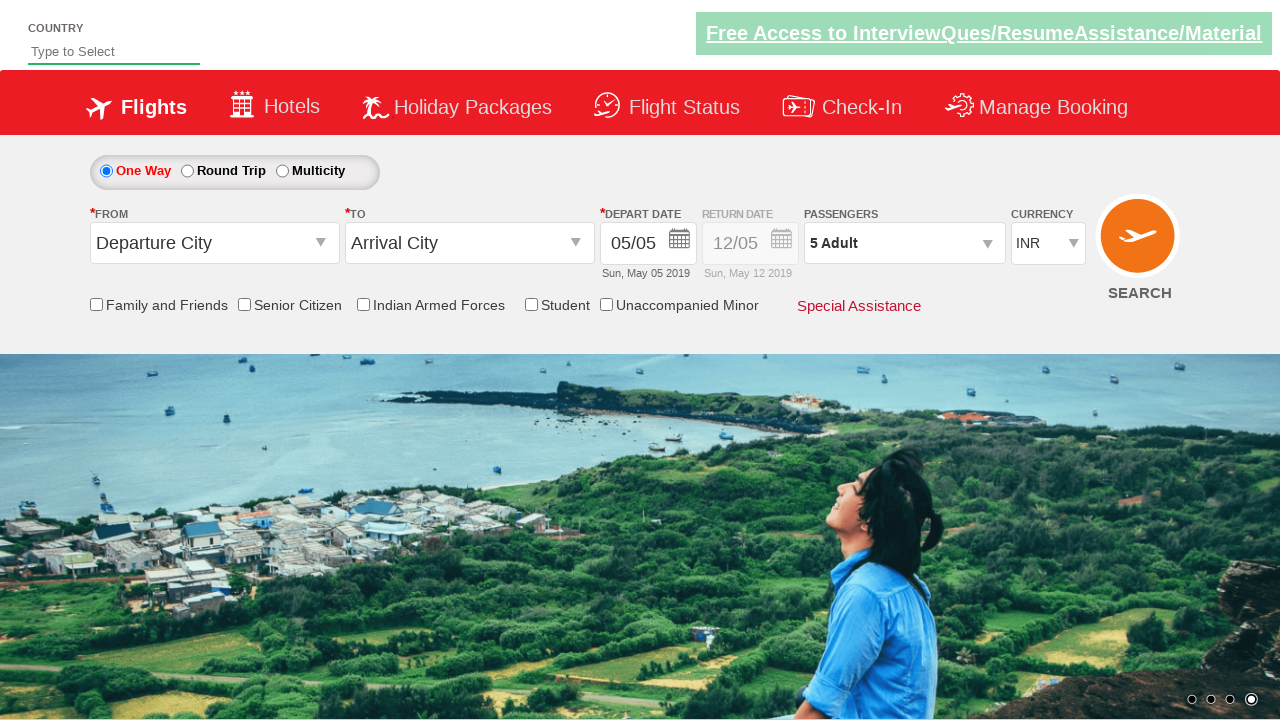

Verified dropdown now displays '5 Adult'
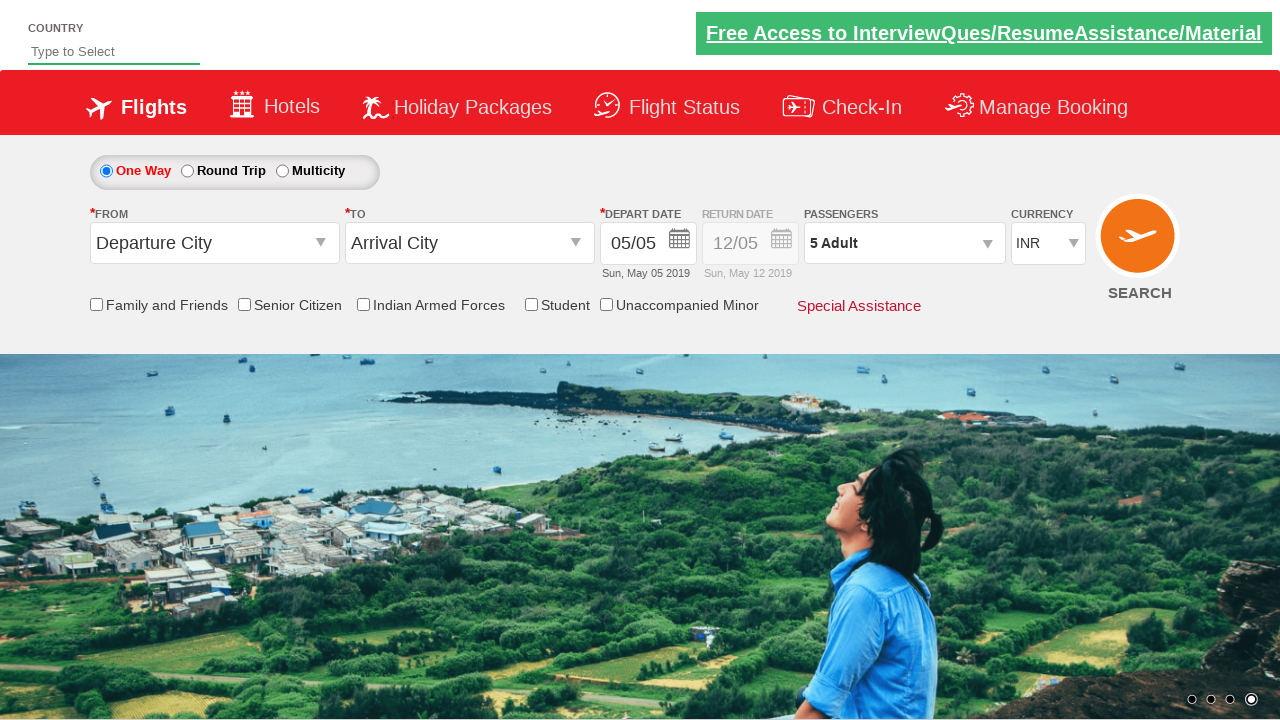

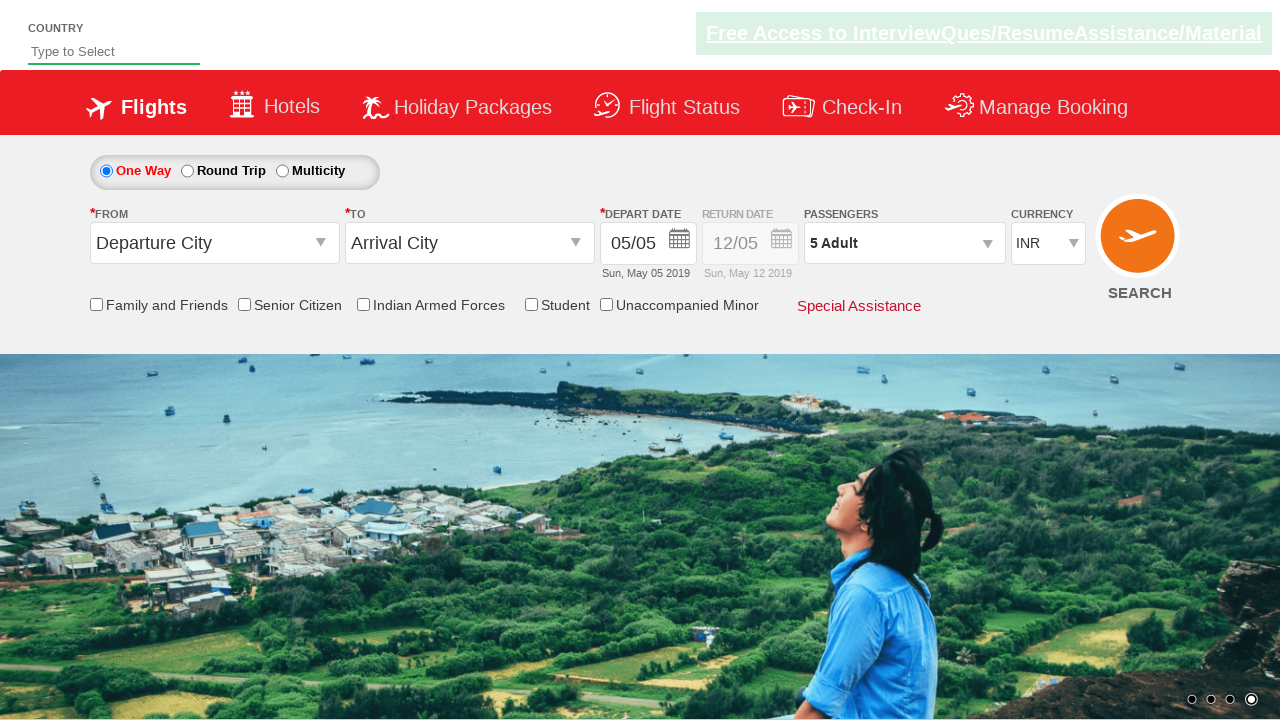